Navigates to VWO login page and clicks on the free trial link

Starting URL: https://app.vwo.com/#/login

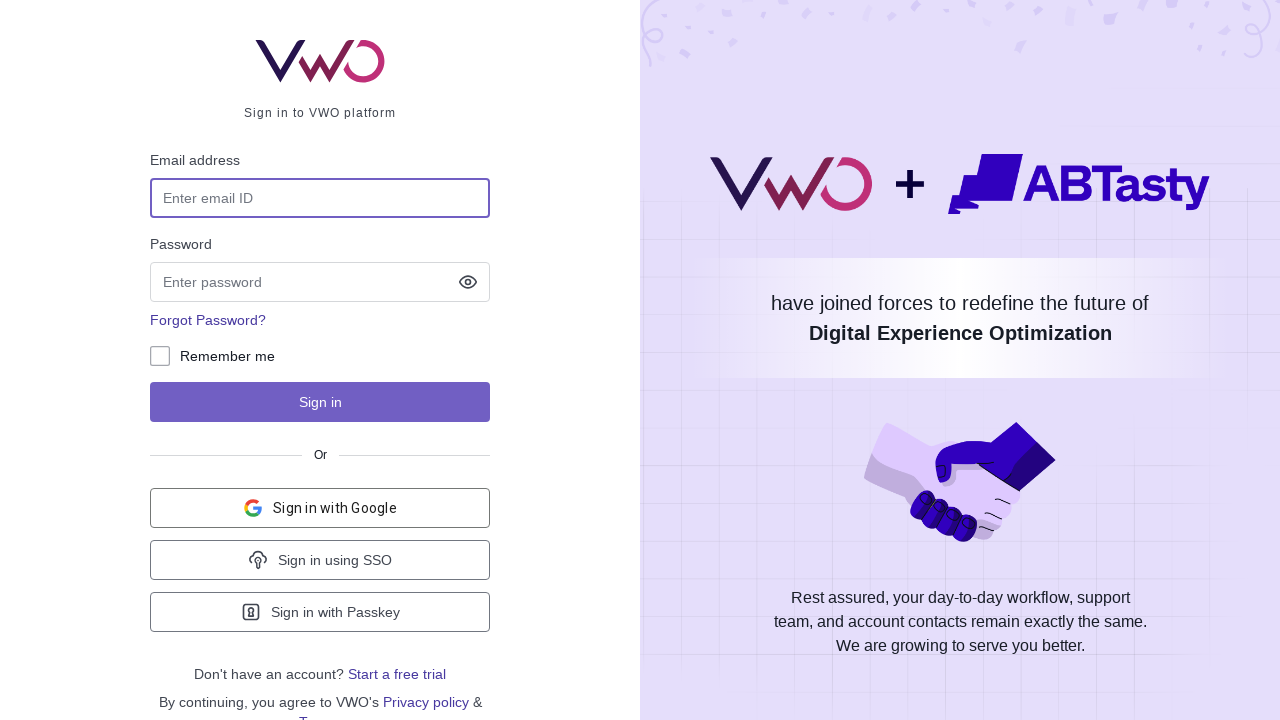

Navigated to VWO login page
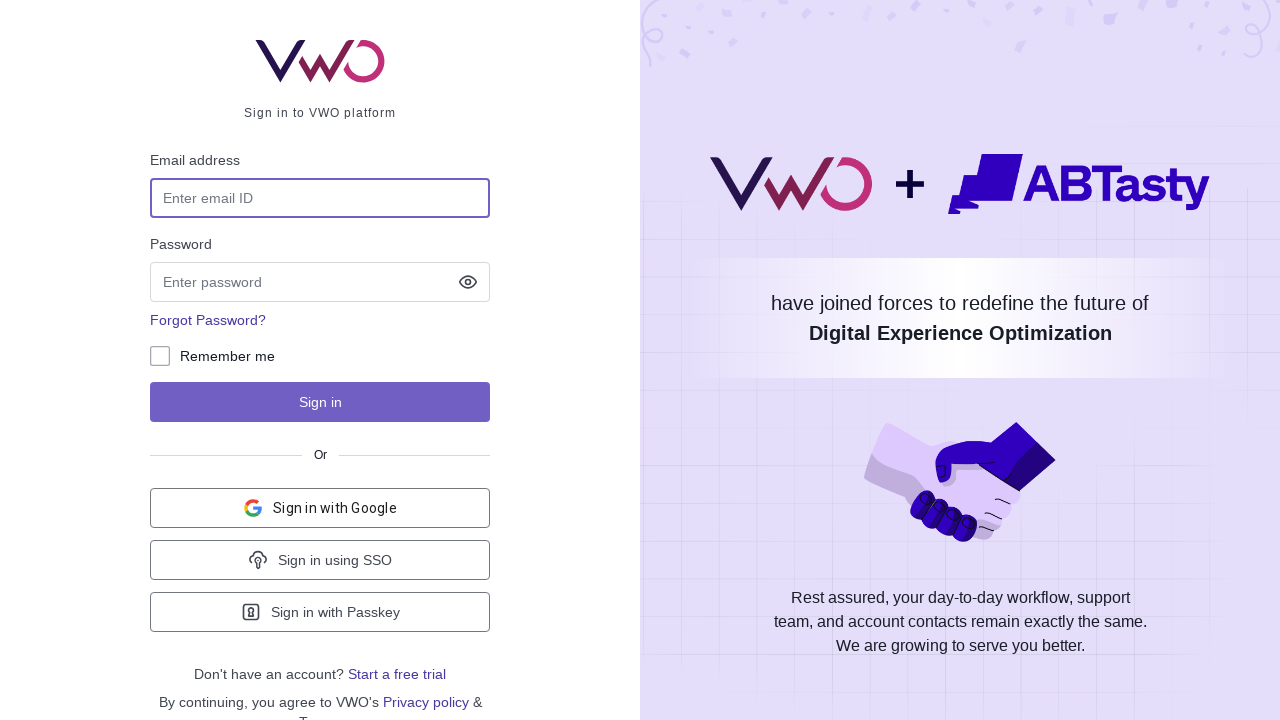

Clicked on the free trial link at (397, 674) on a:has-text('free trial')
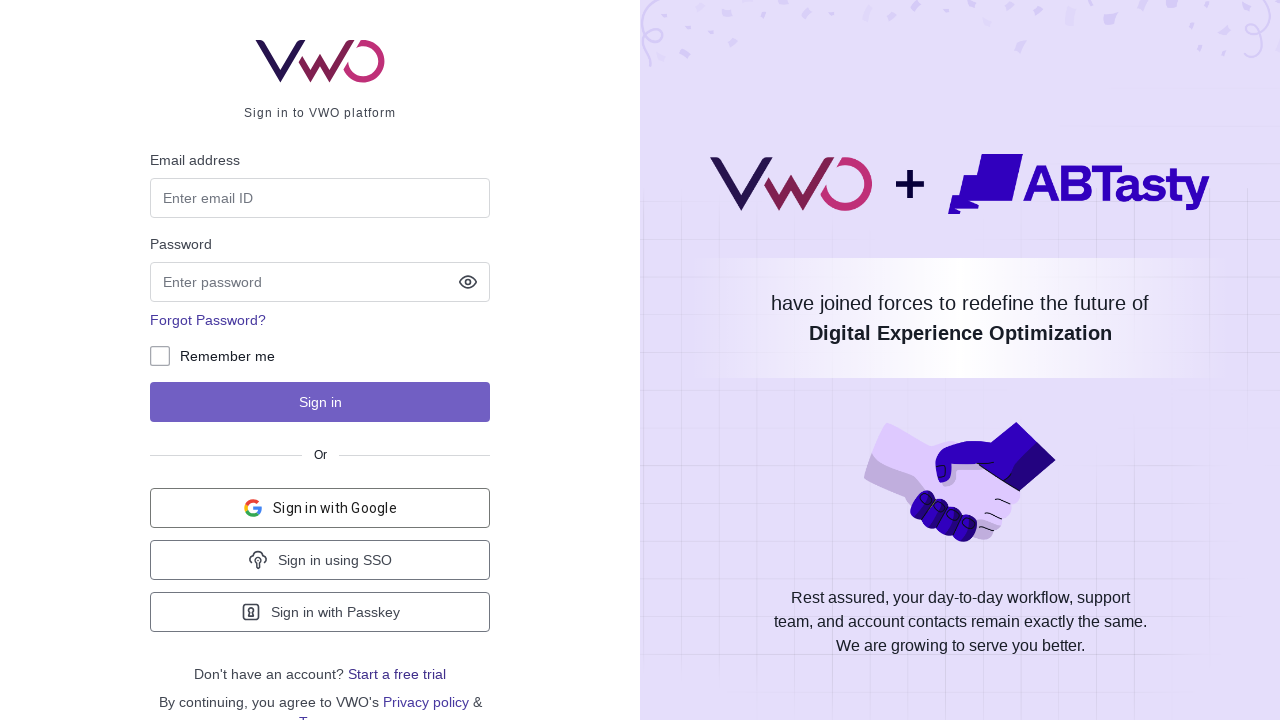

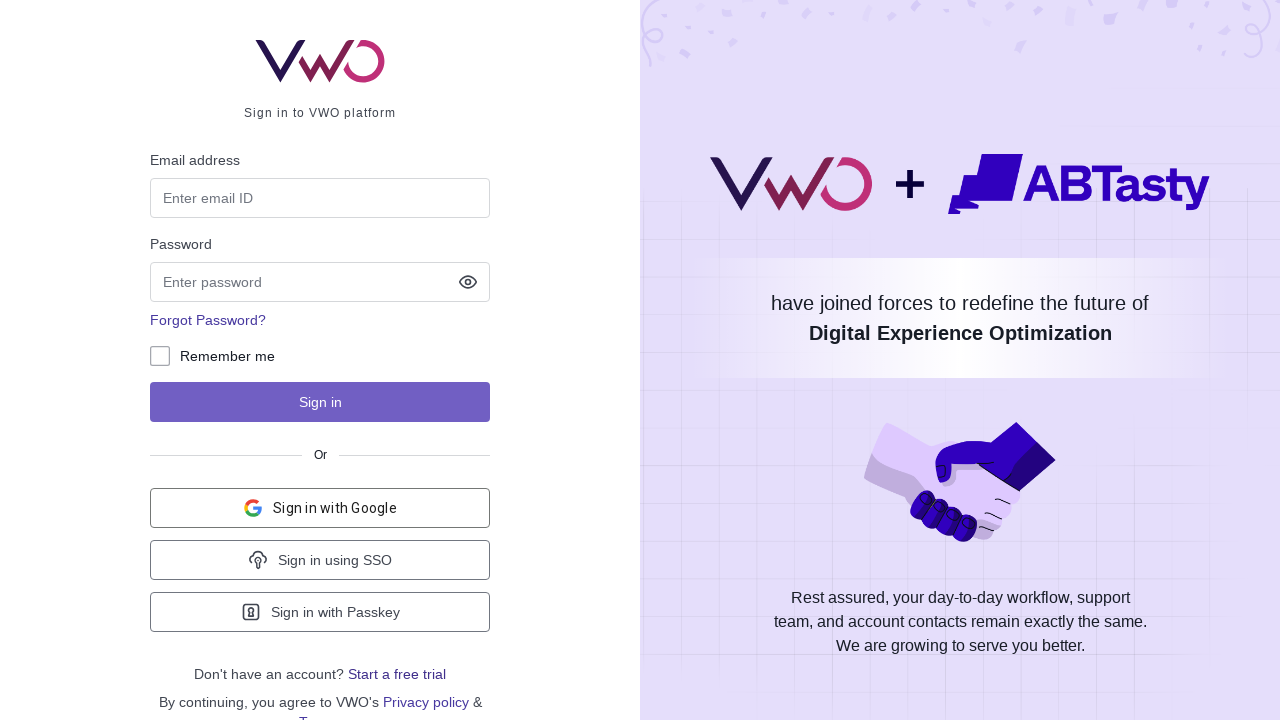